Tests filling out a simple HTML form inside an iframe on W3Schools, entering first and last name values and submitting the form

Starting URL: https://www.w3schools.com/html/tryit.asp?filename=tryhtml_form_submit

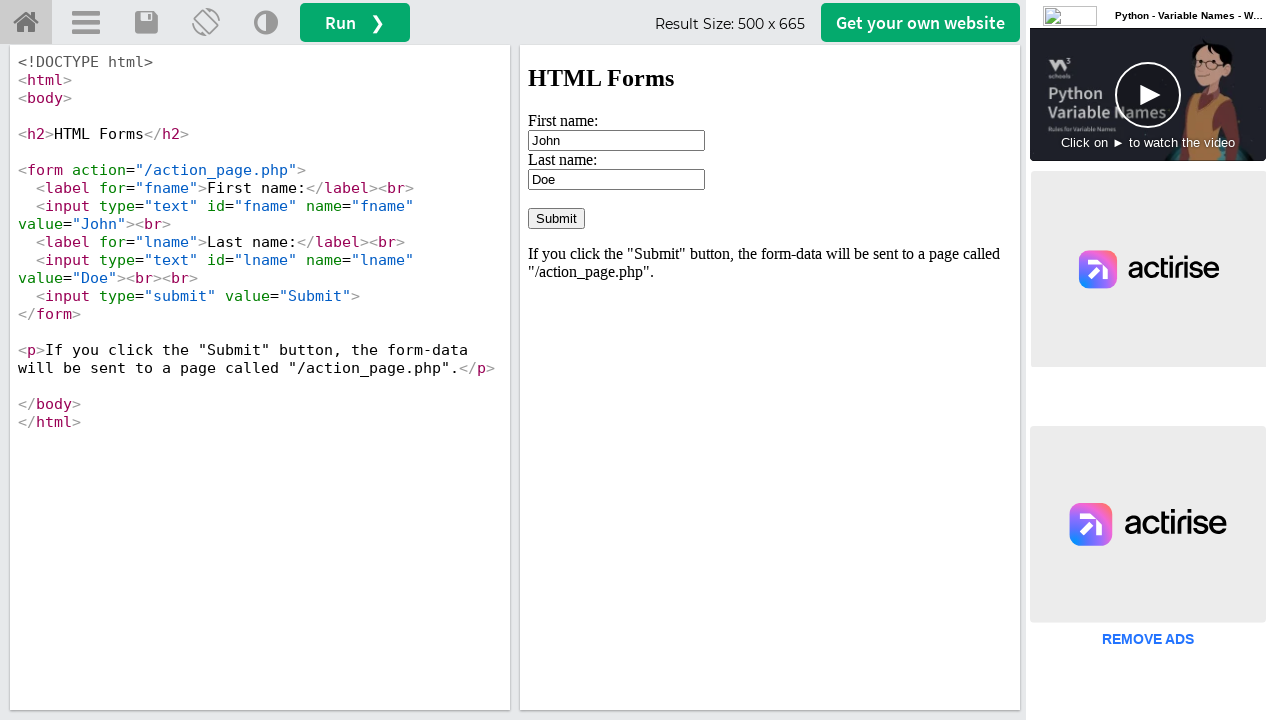

Located iframe element with ID 'iframeResult'
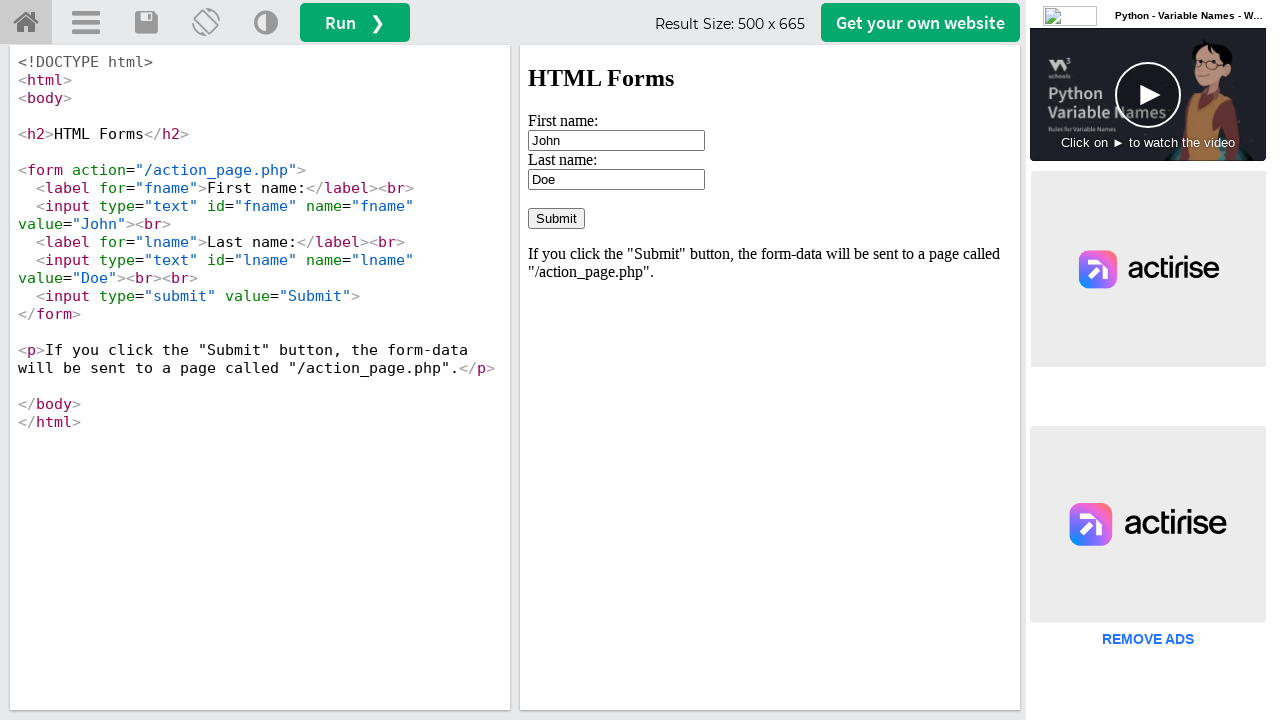

Cleared first name input field on iframe#iframeResult >> internal:control=enter-frame >> input[name='fname']
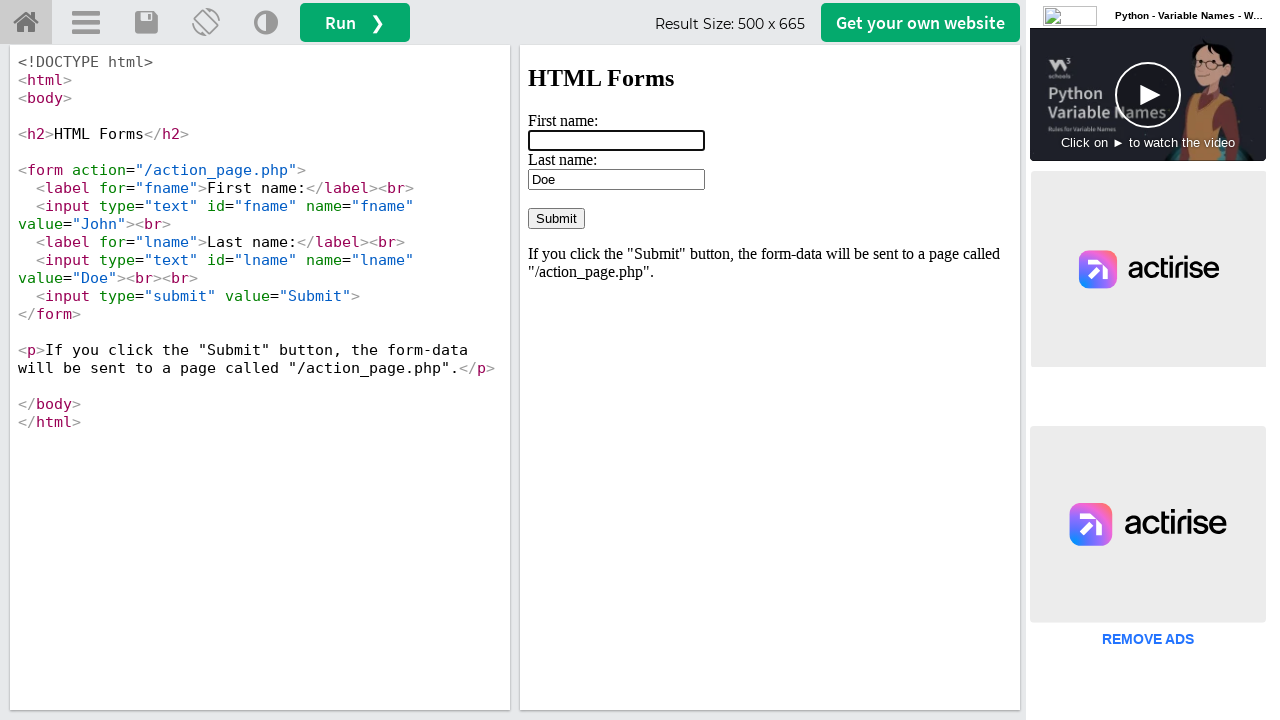

Filled first name field with 'Polina' on iframe#iframeResult >> internal:control=enter-frame >> input[name='fname']
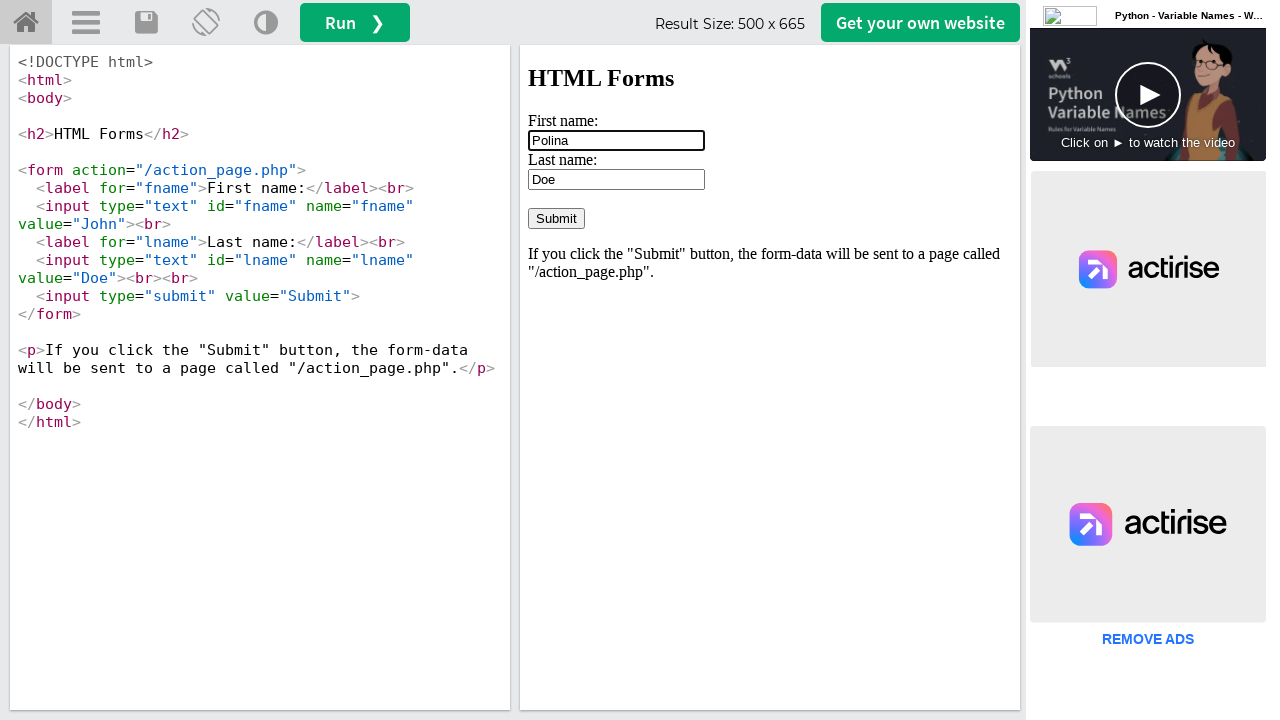

Cleared last name input field on iframe#iframeResult >> internal:control=enter-frame >> input[name='lname']
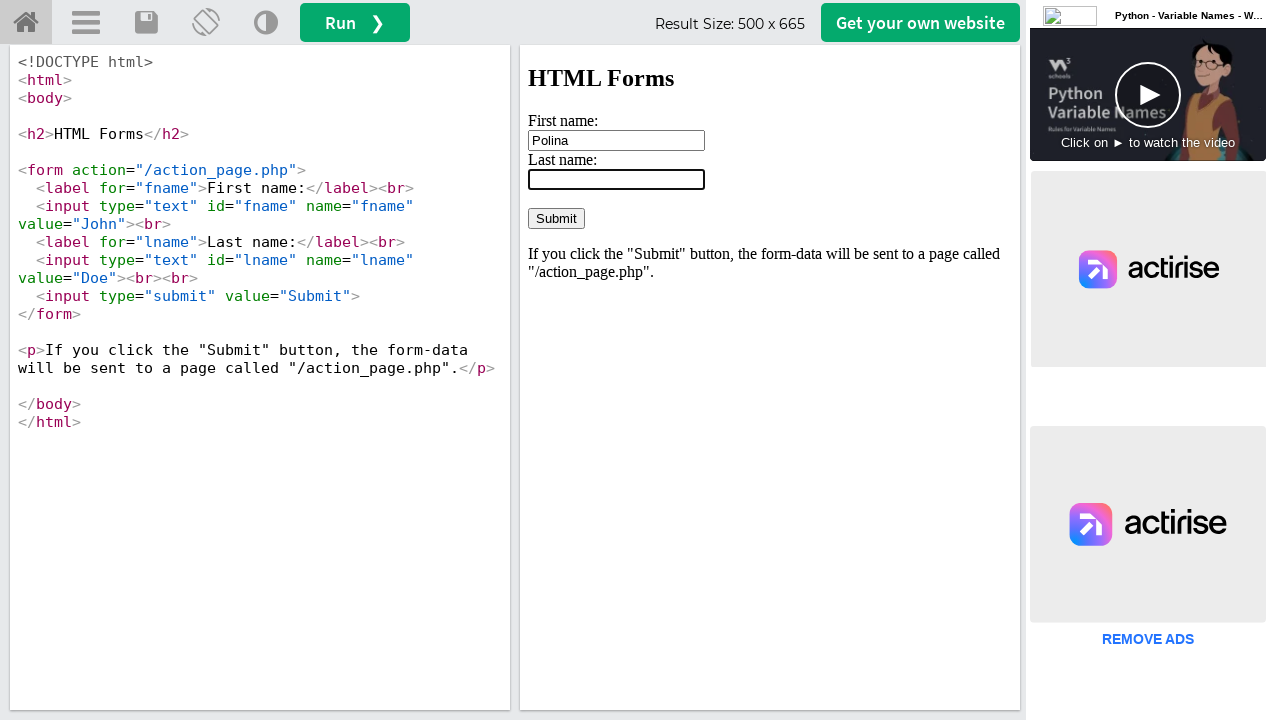

Filled last name field with 'Sydorenko' on iframe#iframeResult >> internal:control=enter-frame >> input[name='lname']
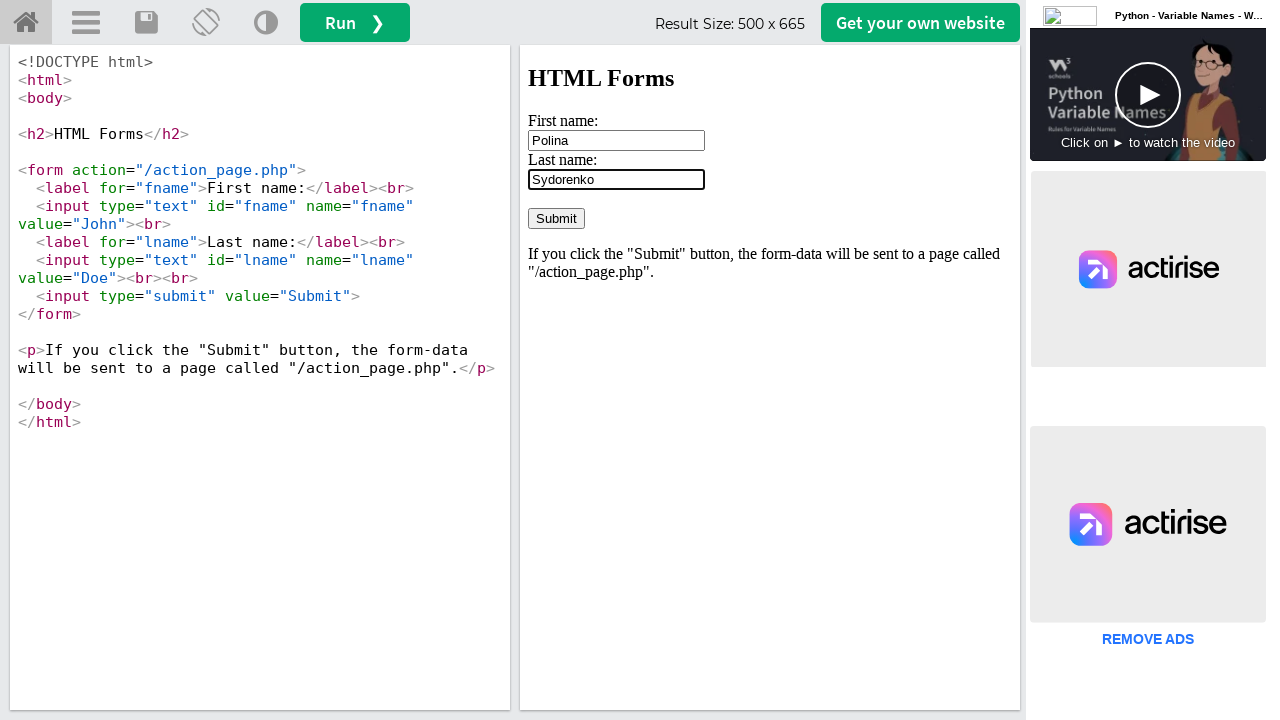

Clicked submit button to submit the form at (556, 218) on iframe#iframeResult >> internal:control=enter-frame >> input[type='submit']
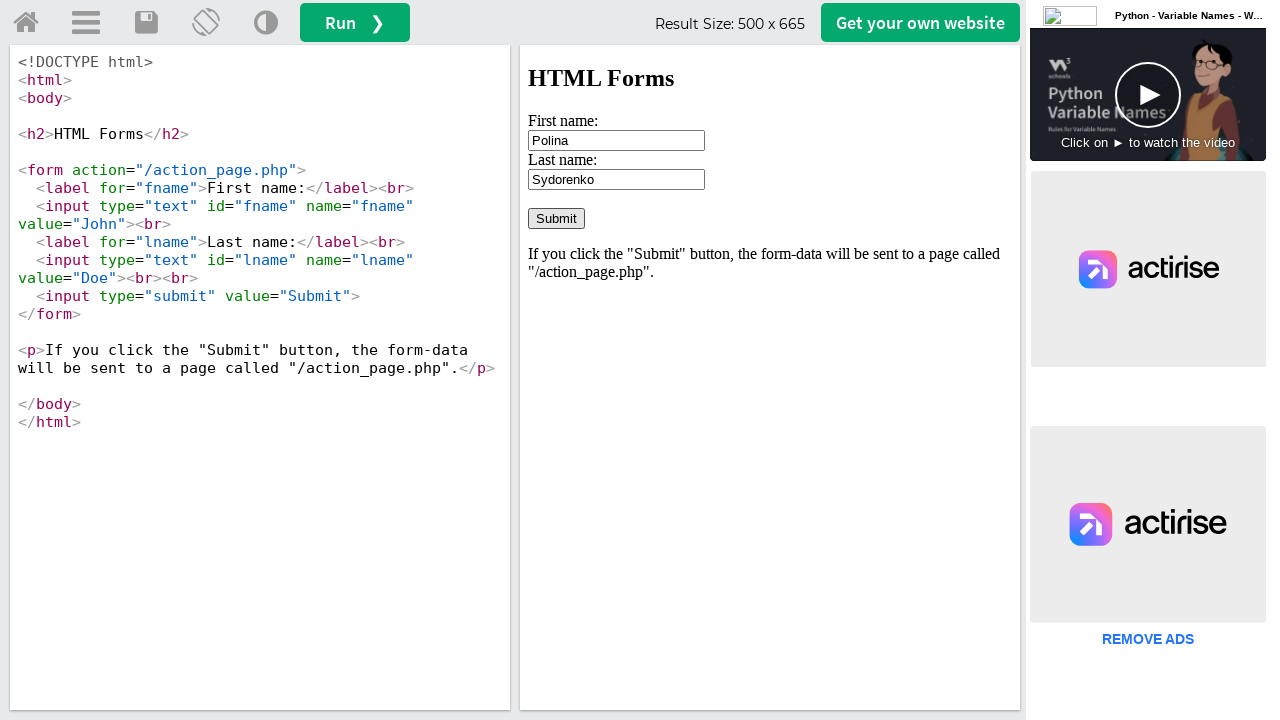

Form submission result text appeared
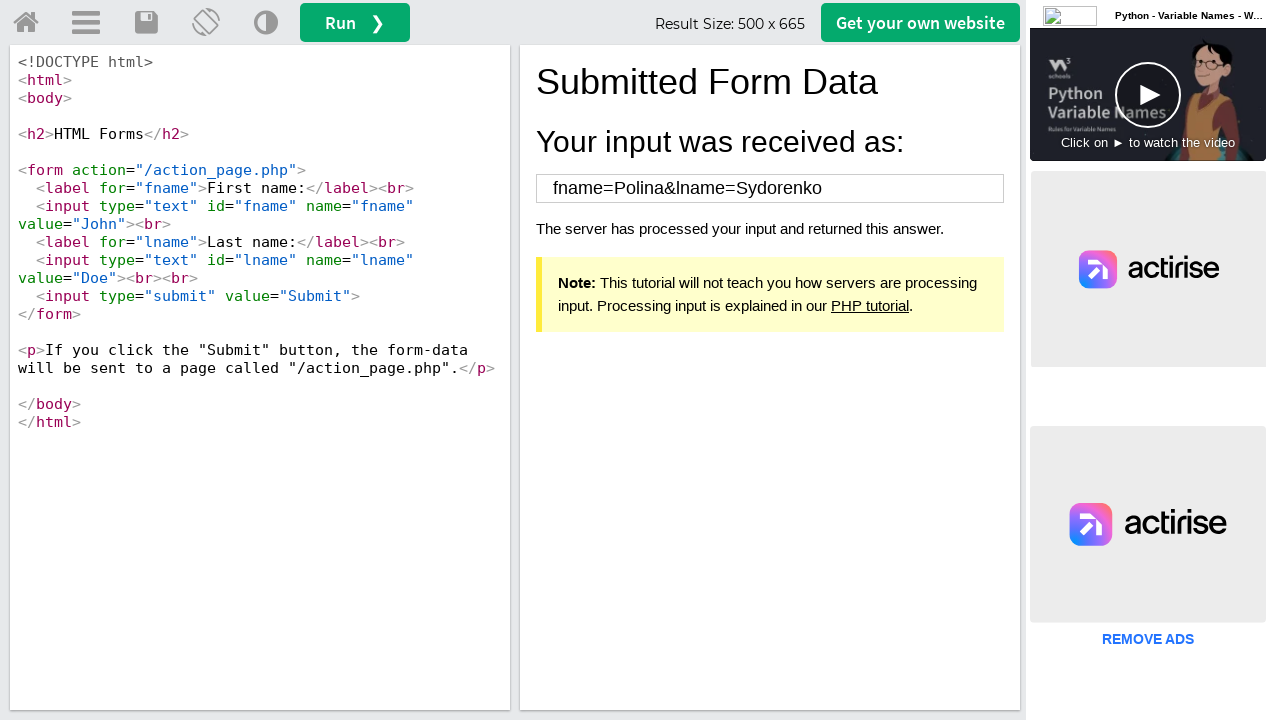

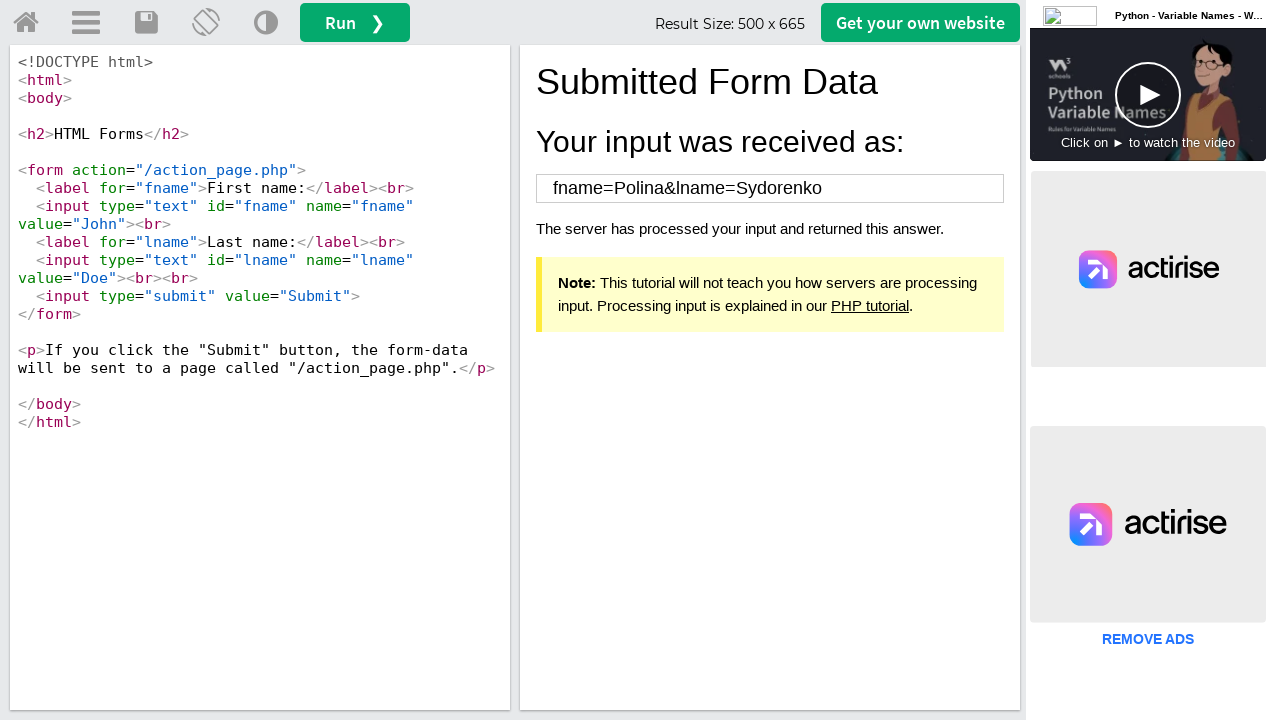